Tests calendar date picker functionality by selecting a specific date (June 12, 2026) and verifying the selection

Starting URL: https://rahulshettyacademy.com/seleniumPractise/#/offers

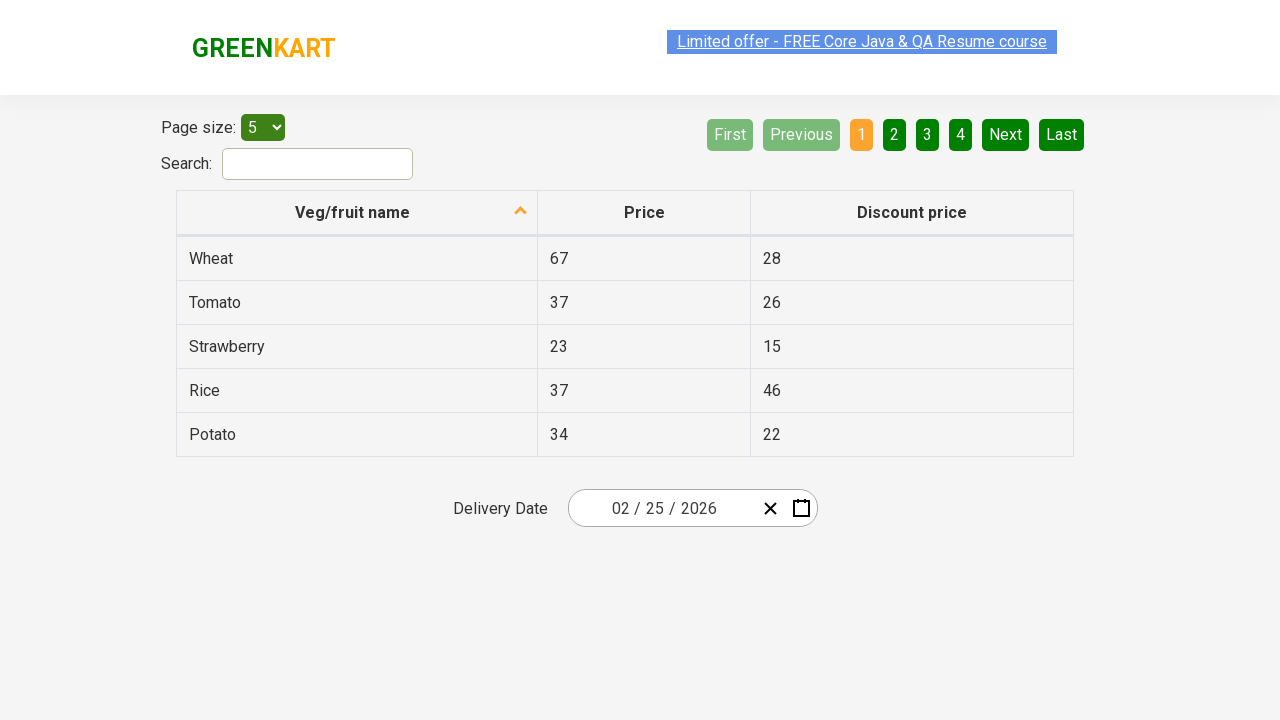

Clicked date picker to open calendar at (692, 508) on div.react-date-picker
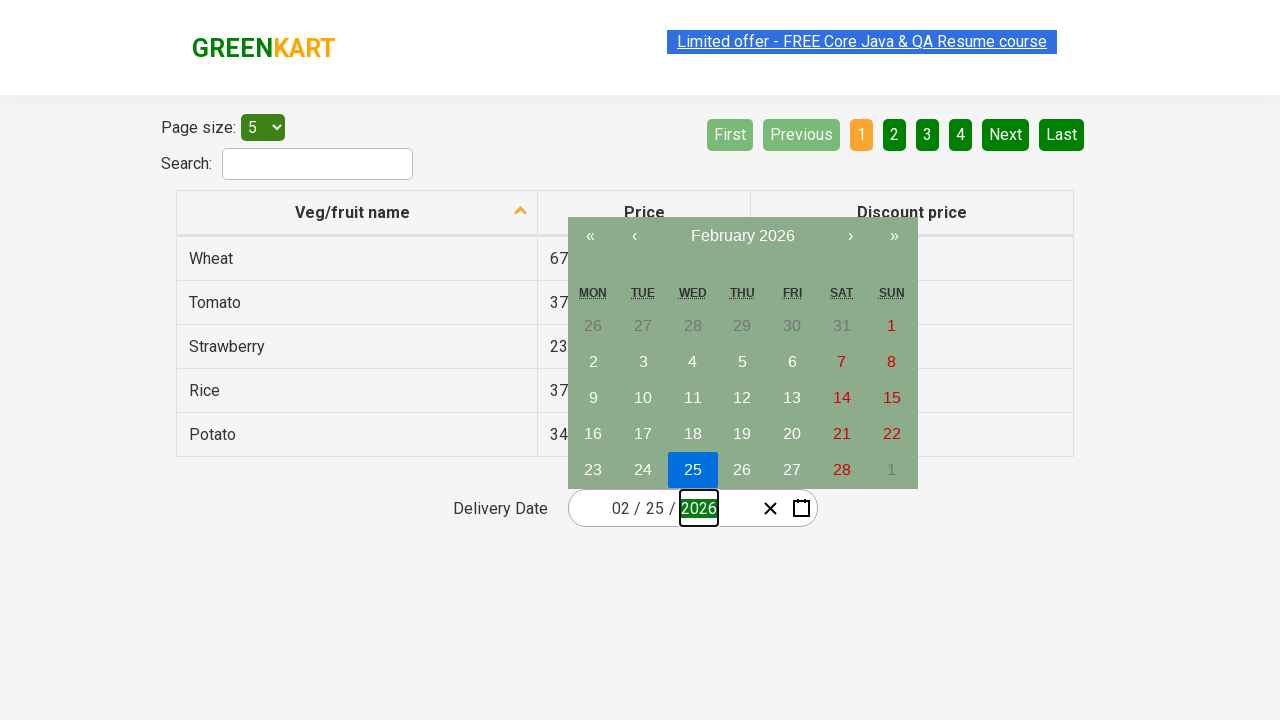

Clicked navigation label to access year view at (742, 236) on button.react-calendar__navigation__label
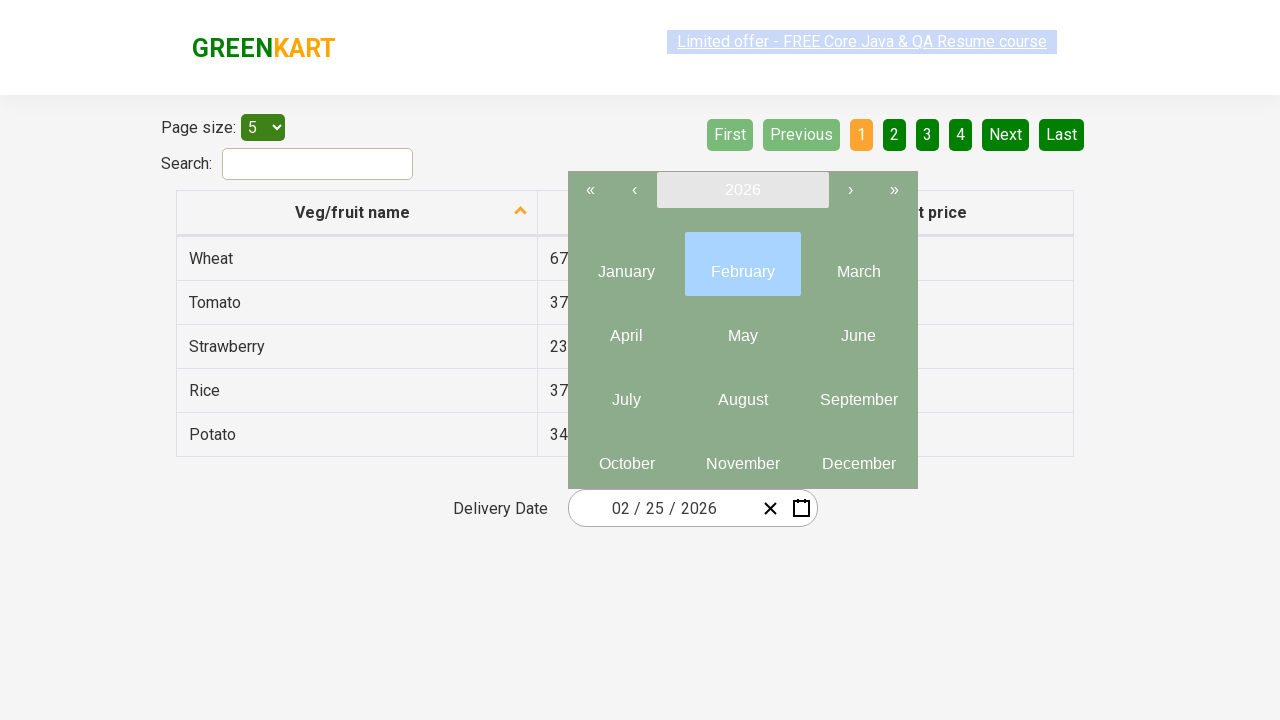

Retrieved current year from calendar
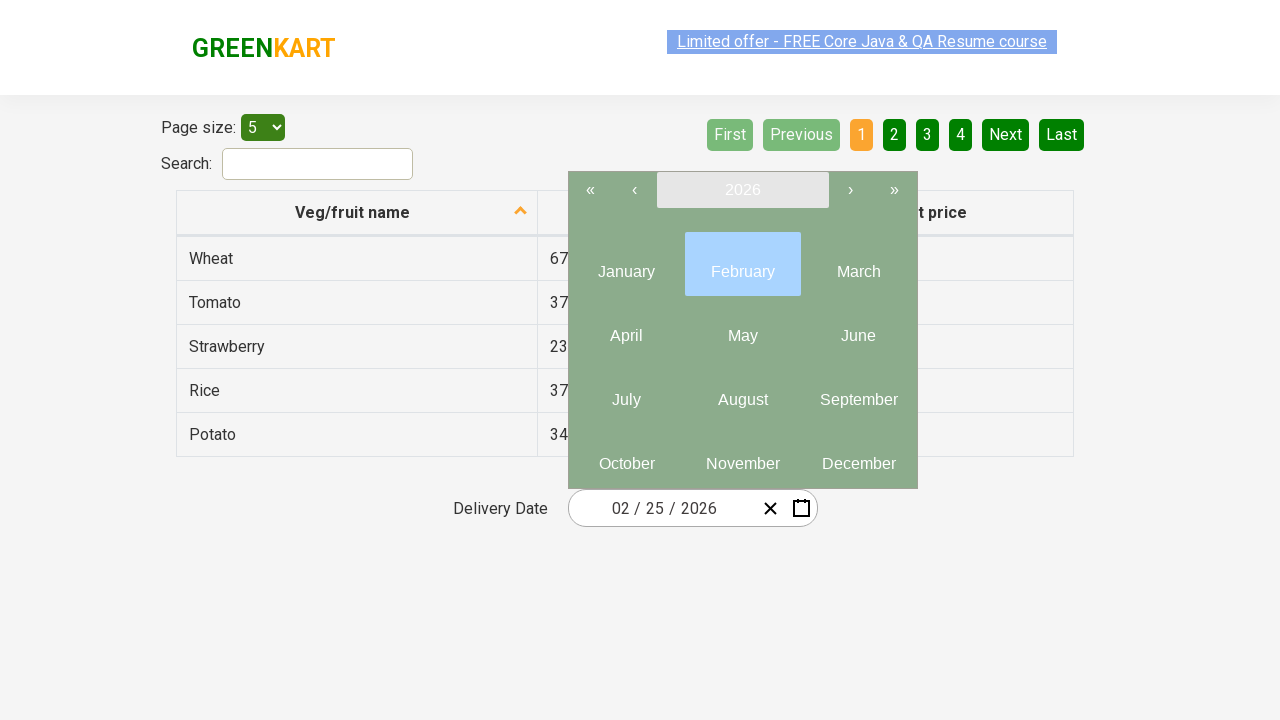

Selected June (6th month) from calendar at (858, 328) on button[class*='react-calendar__year-view__months__month']:nth-child(6)
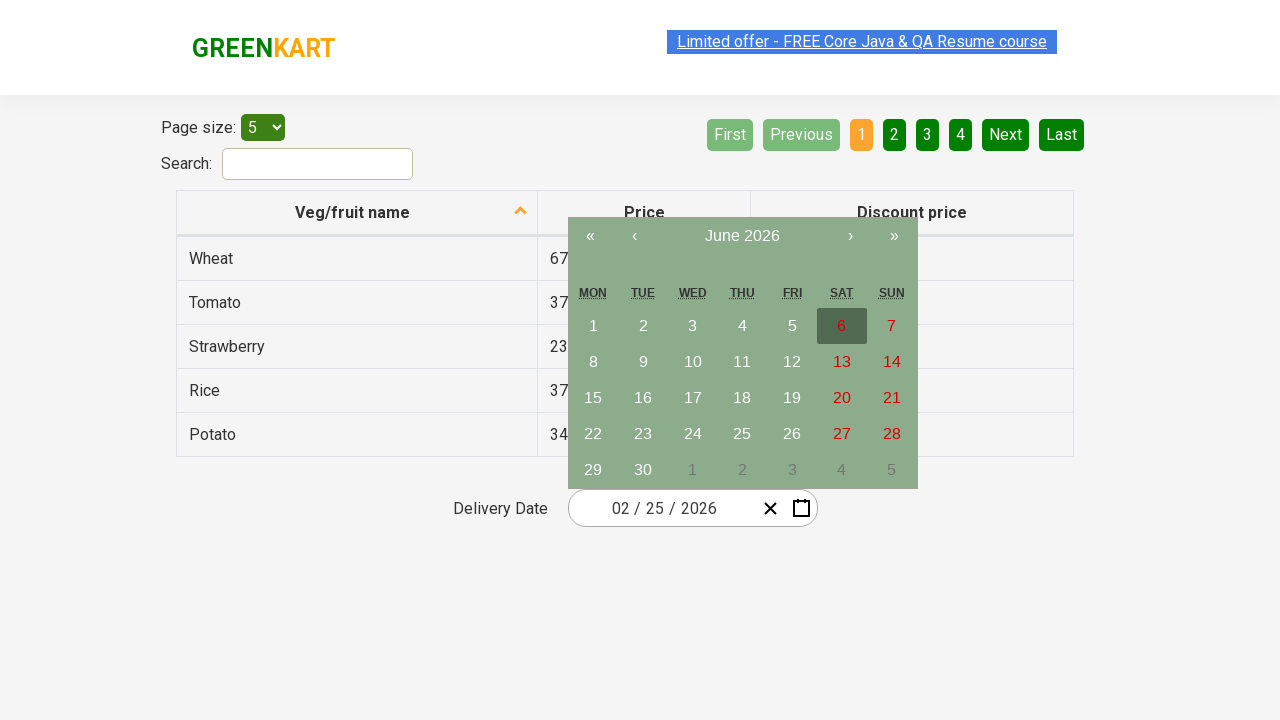

Selected day 12 from calendar at (792, 362) on abbr:text('12')
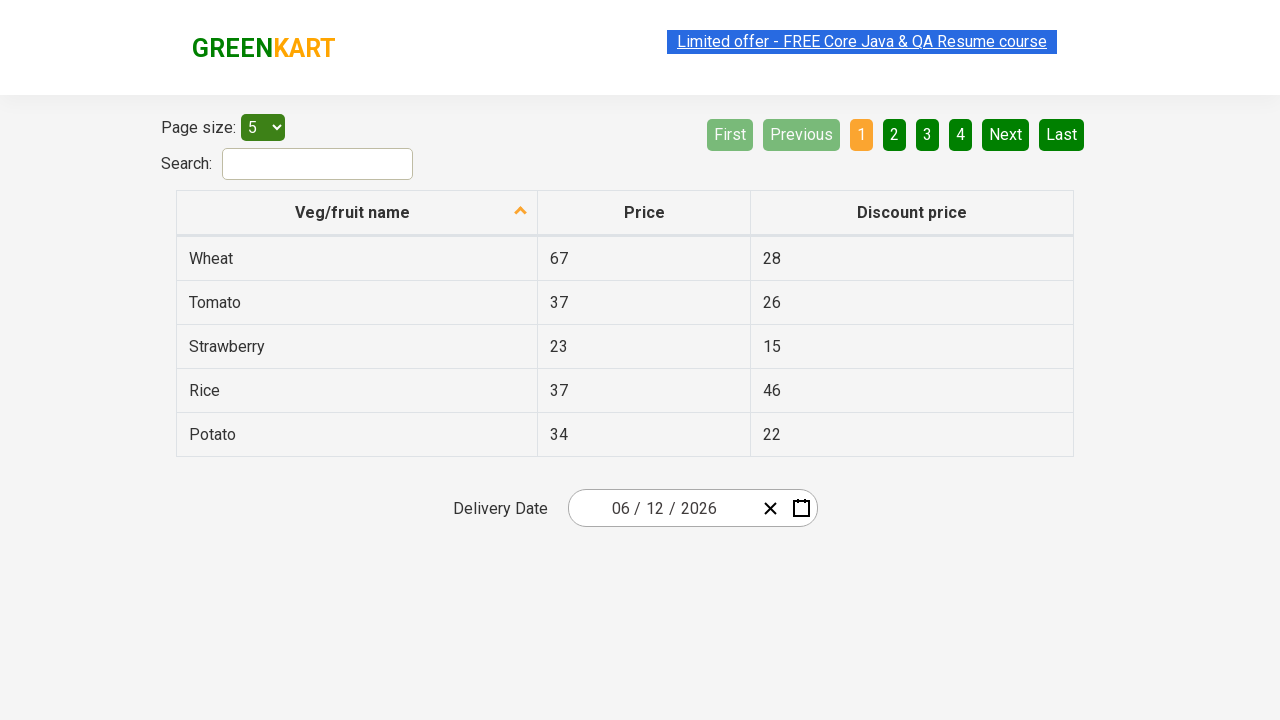

Retrieved all date input fields for verification
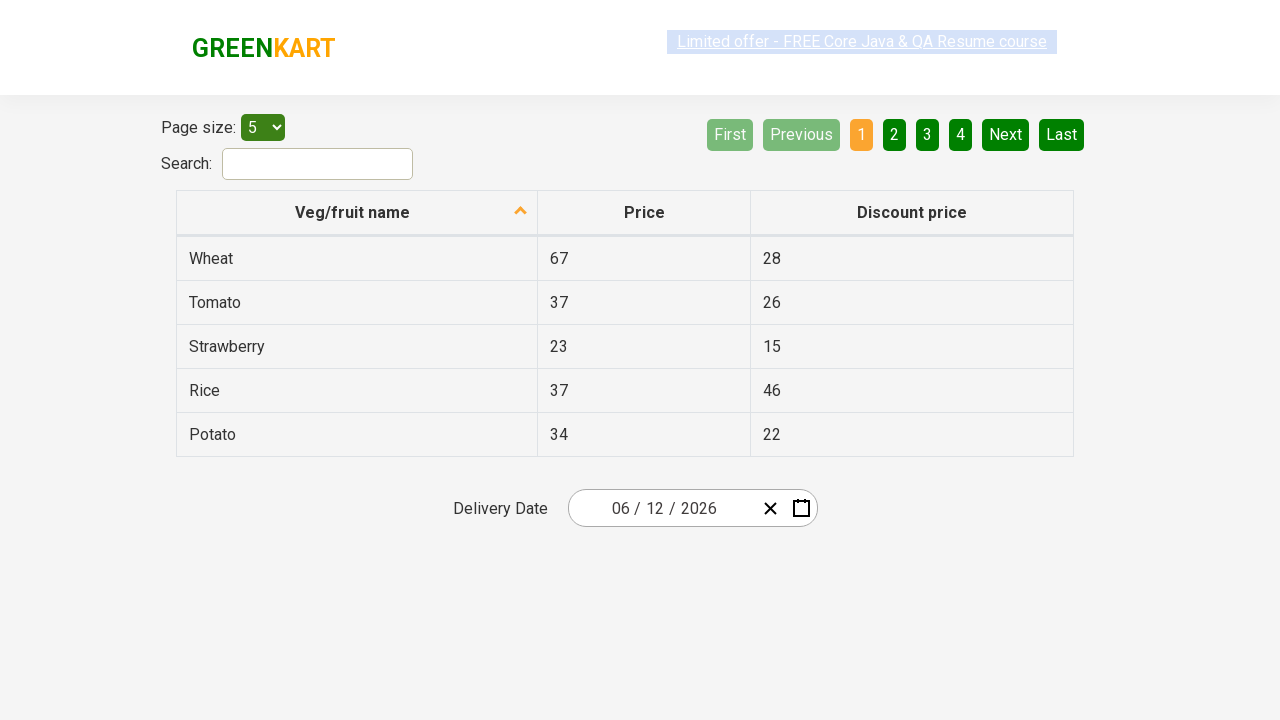

Extracted selected month: 6
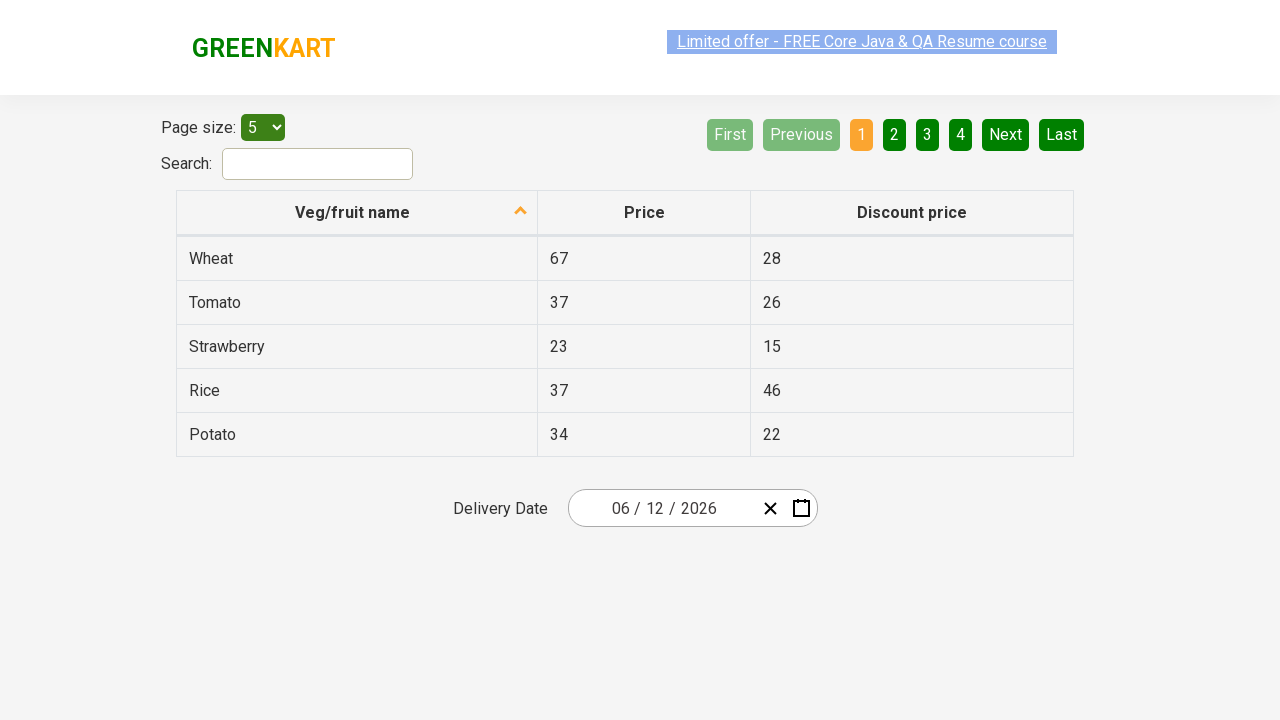

Extracted selected day: 12
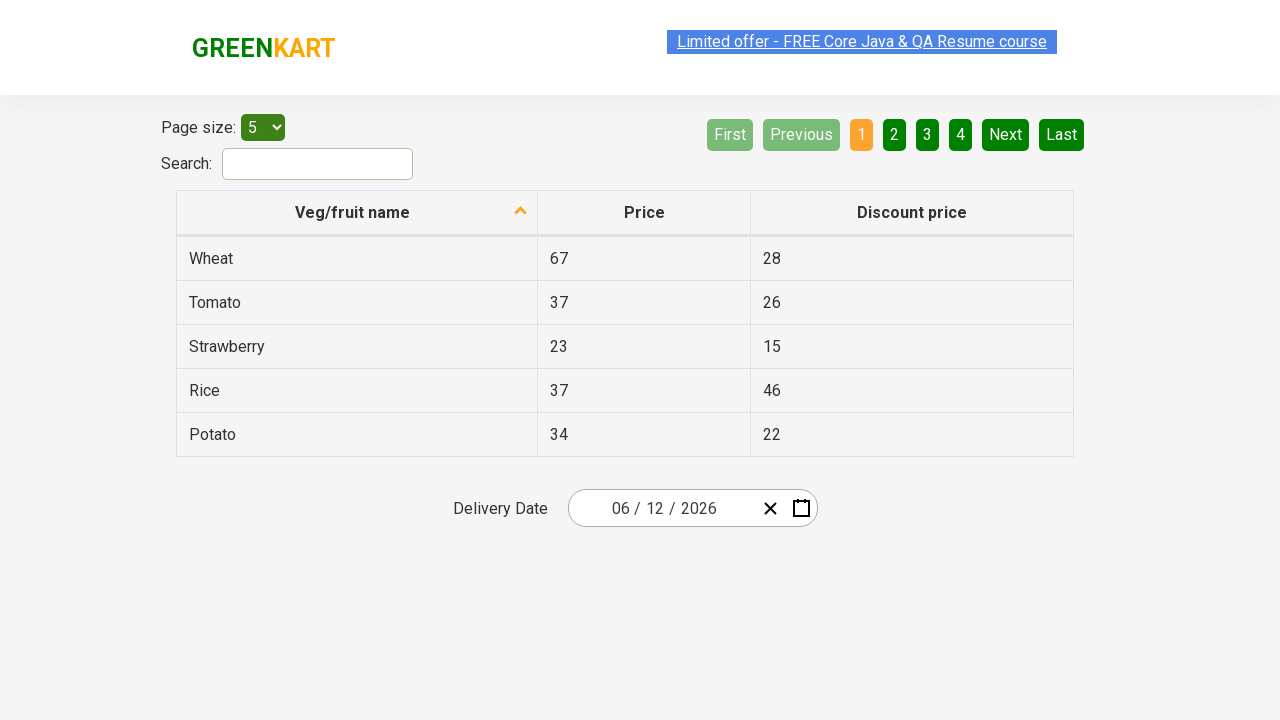

Extracted selected year: 2026
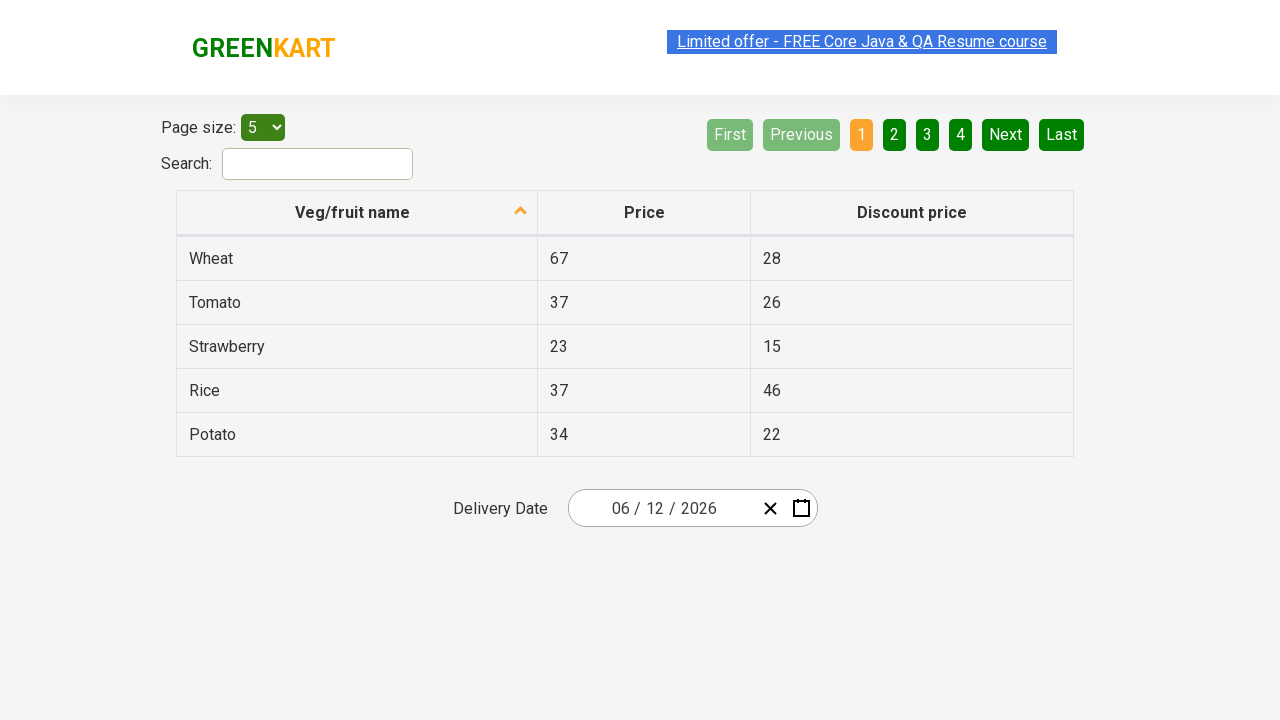

Verified selected day is 12
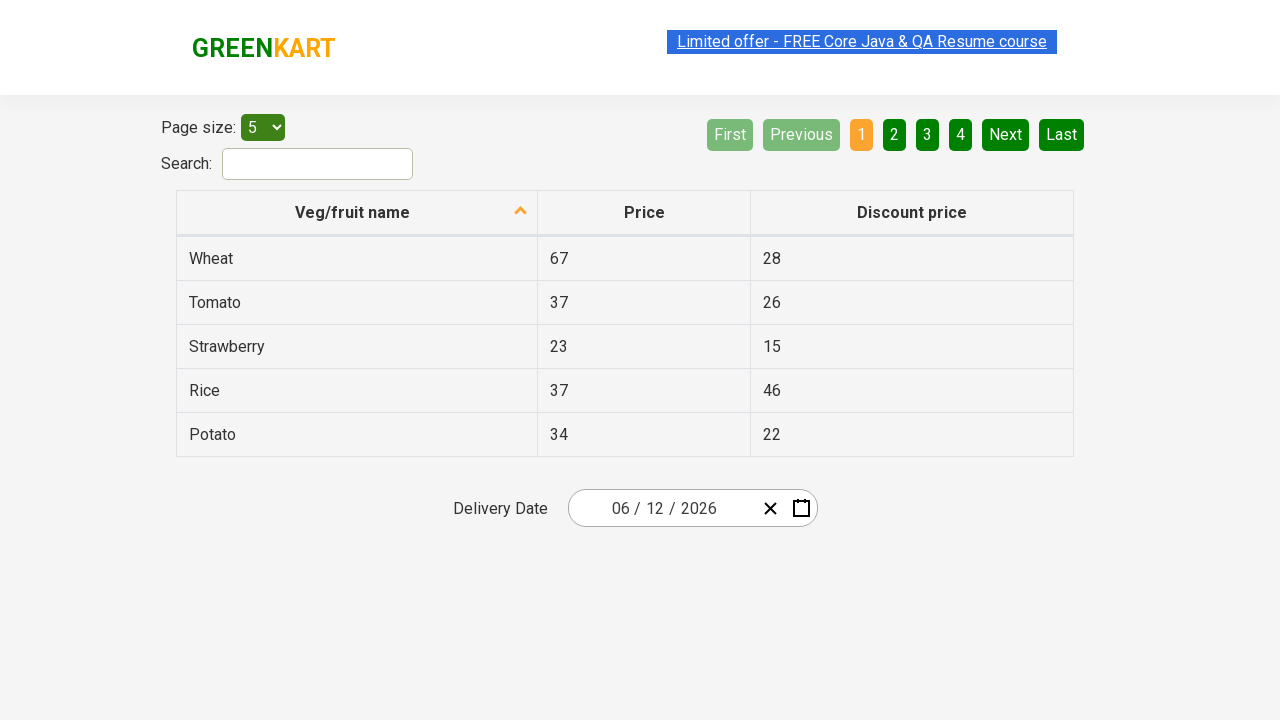

Verified selected month is 6 (June)
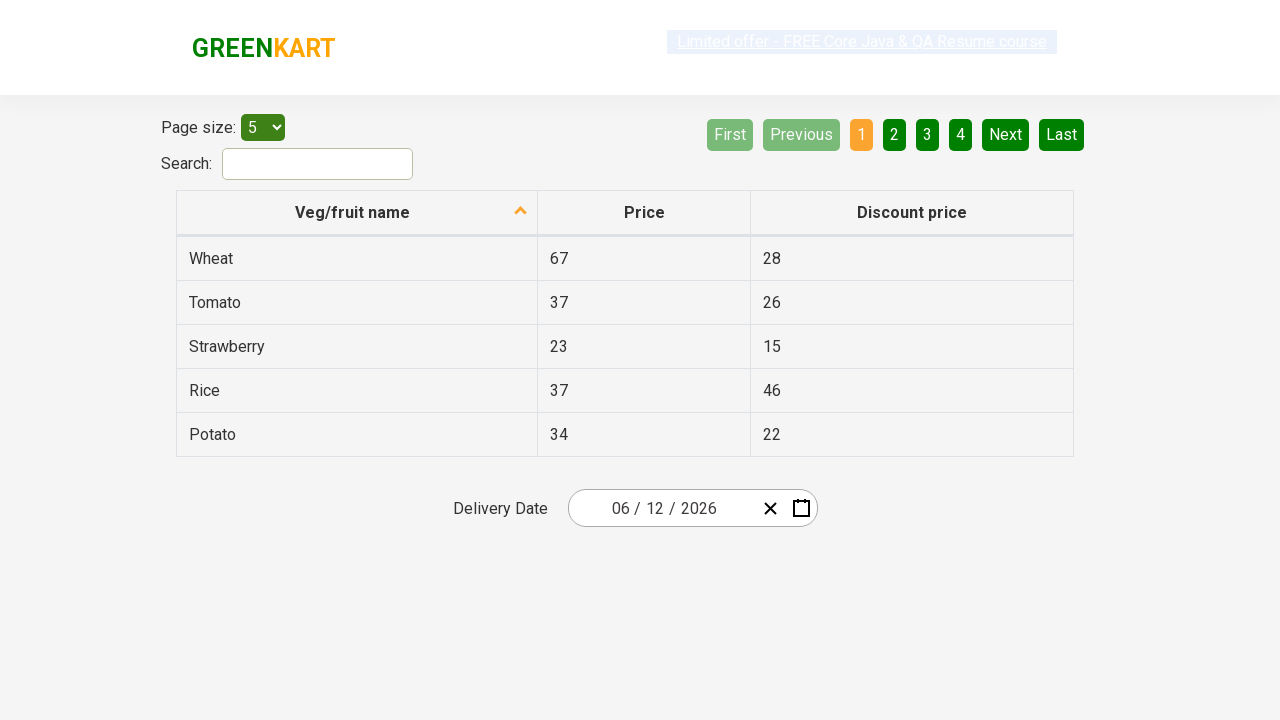

Verified selected year is 2026
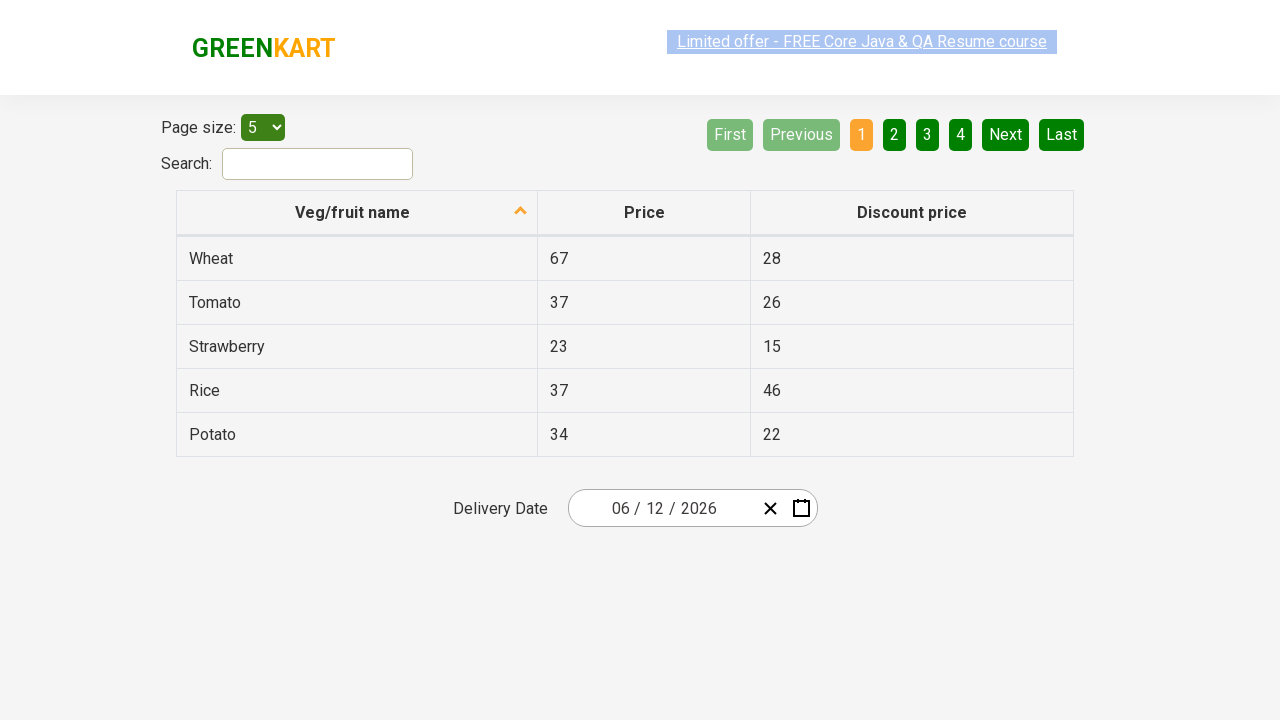

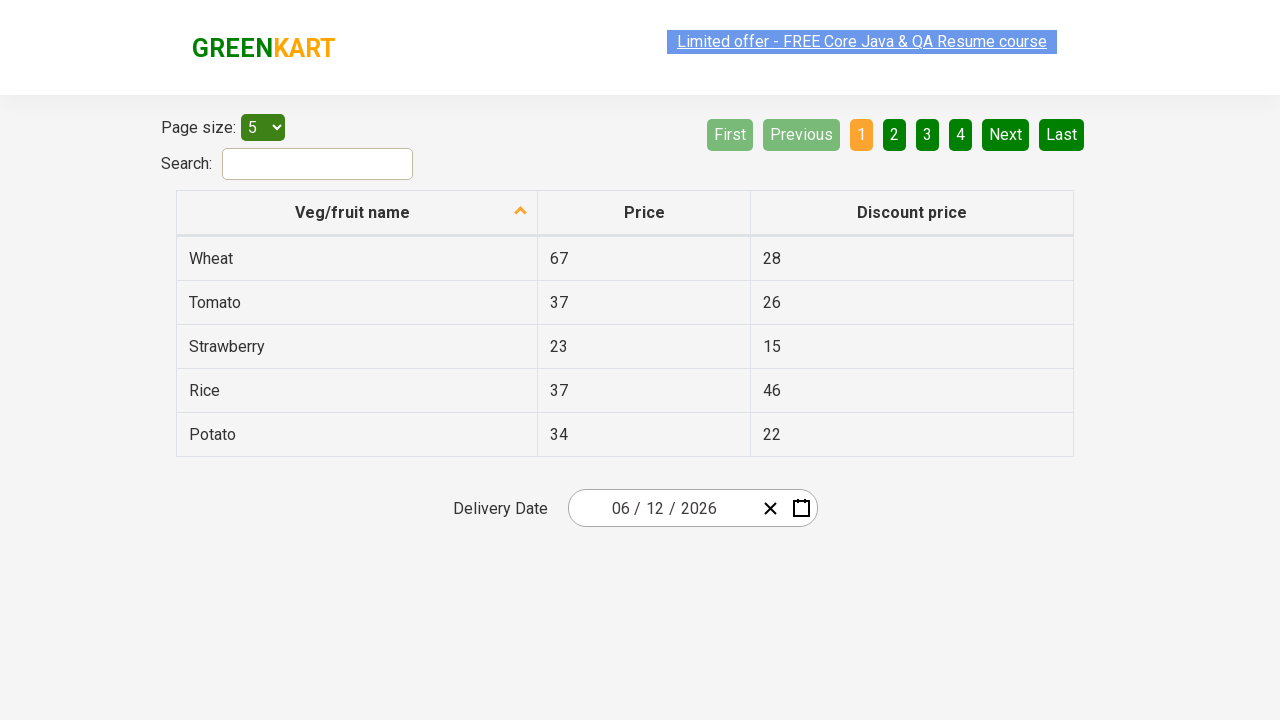